Tests browser window/tab handling by opening a new tab, switching to it, and verifying content in the new tab

Starting URL: https://demoqa.com/browser-windows

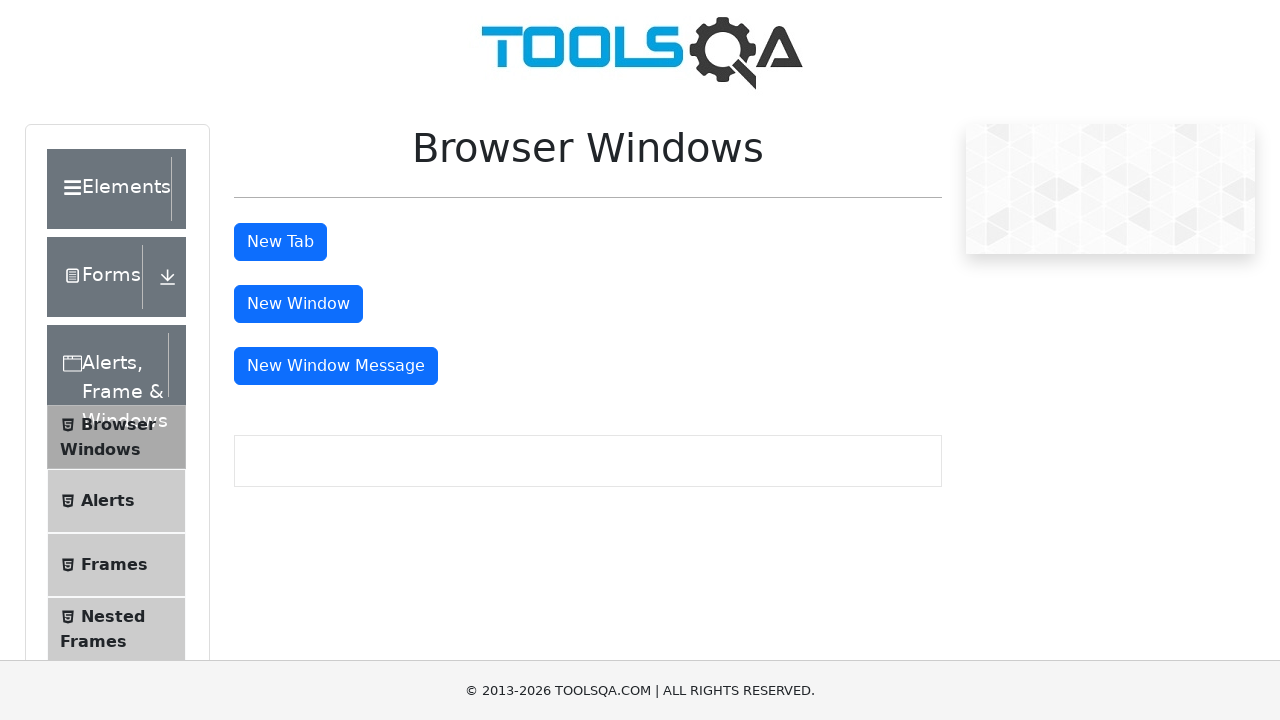

Scrolled down on the page
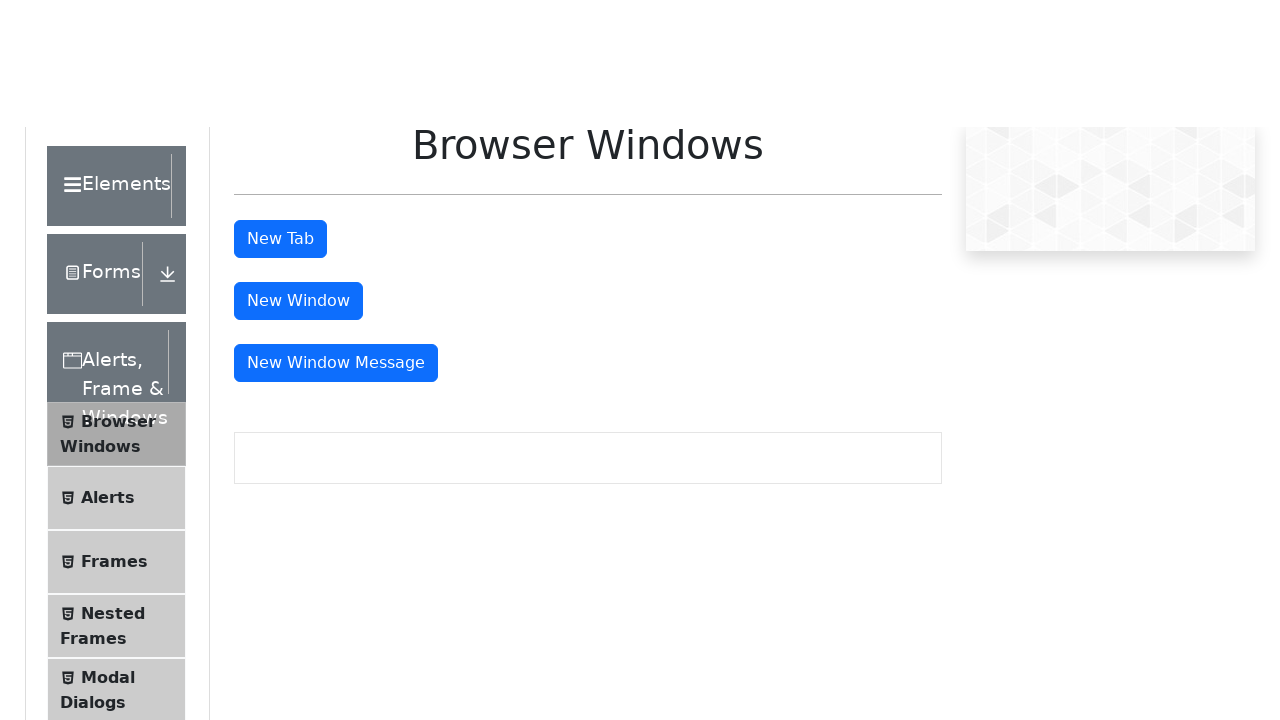

Clicked button to open new tab at (280, 242) on button#tabButton
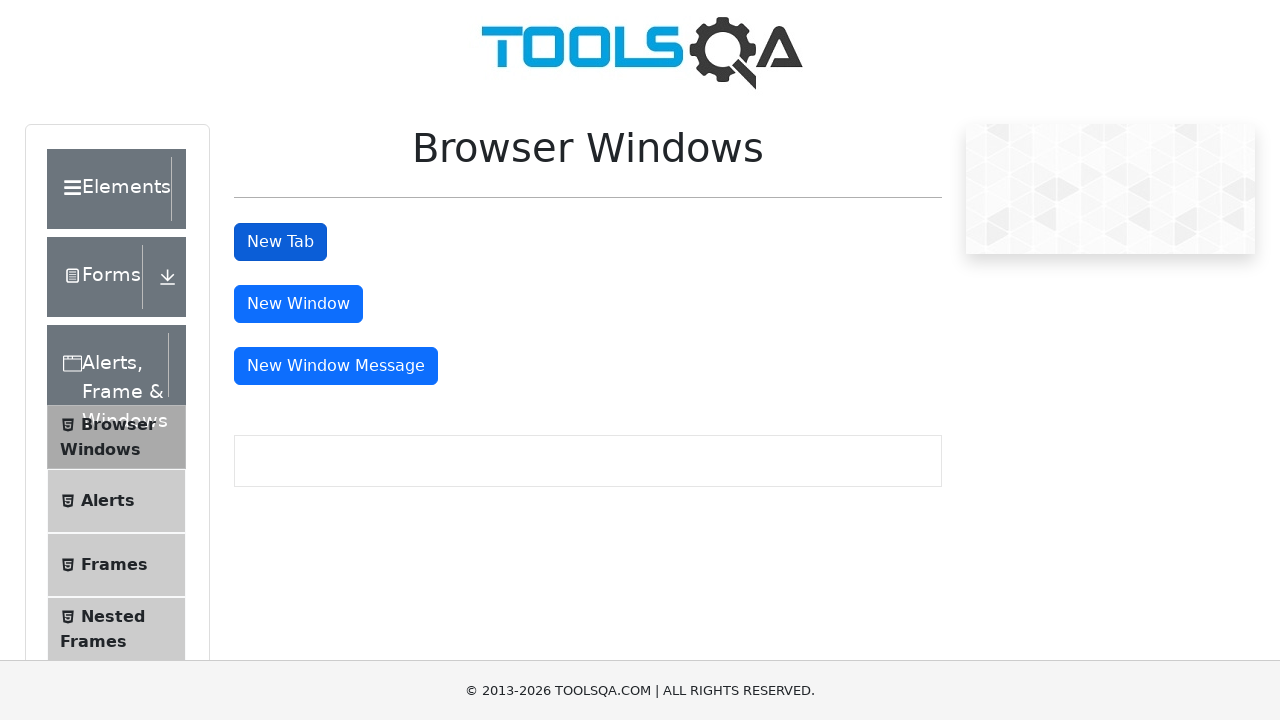

New tab opened and captured
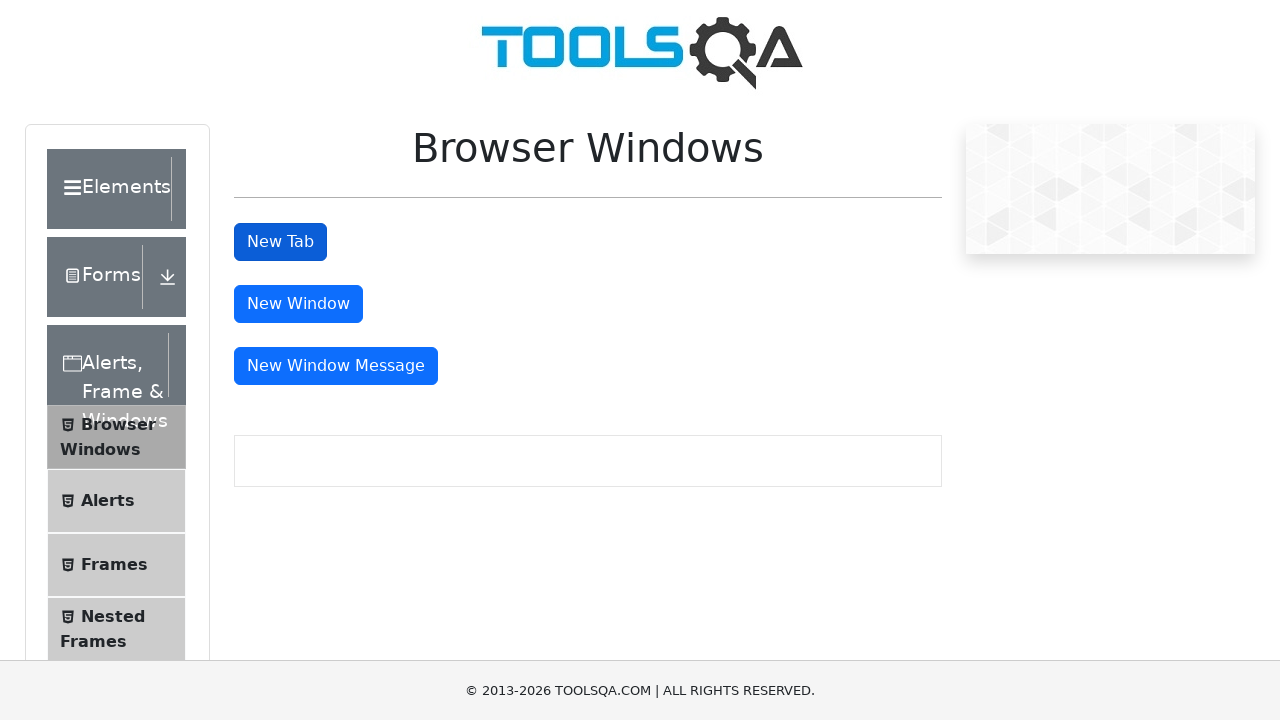

New tab page loaded completely
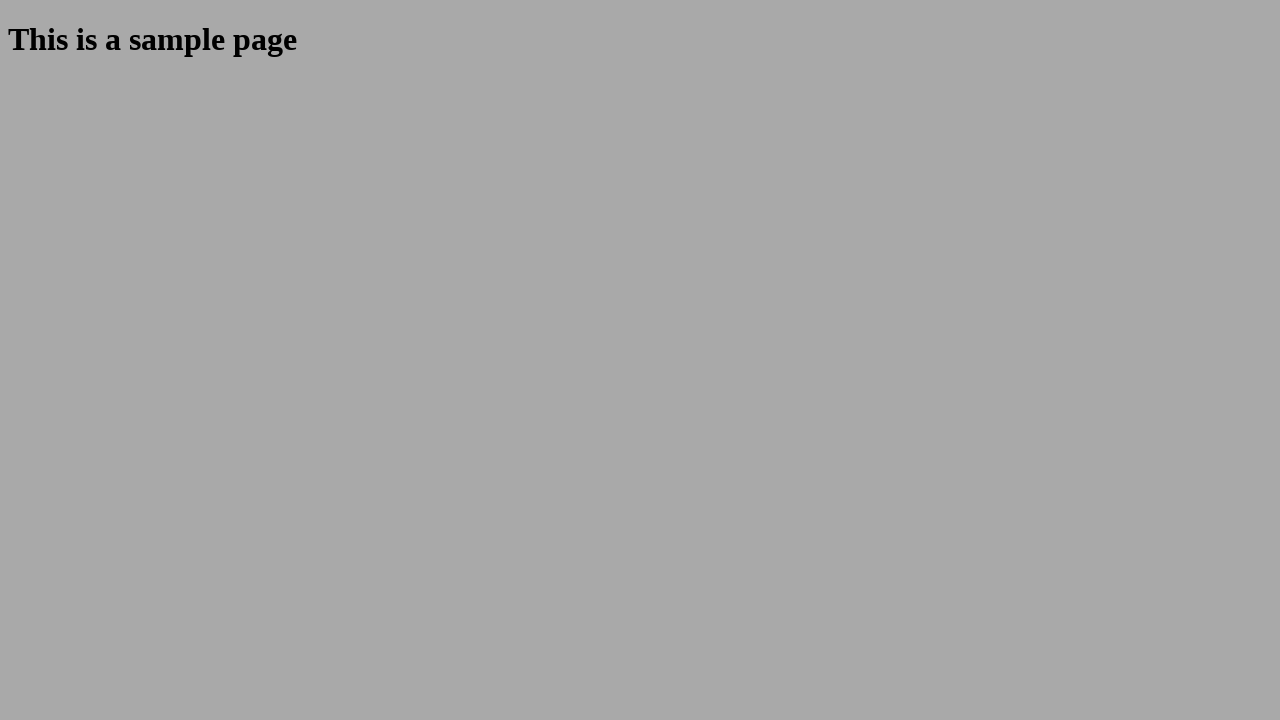

Retrieved heading text from new tab: 'This is a sample page'
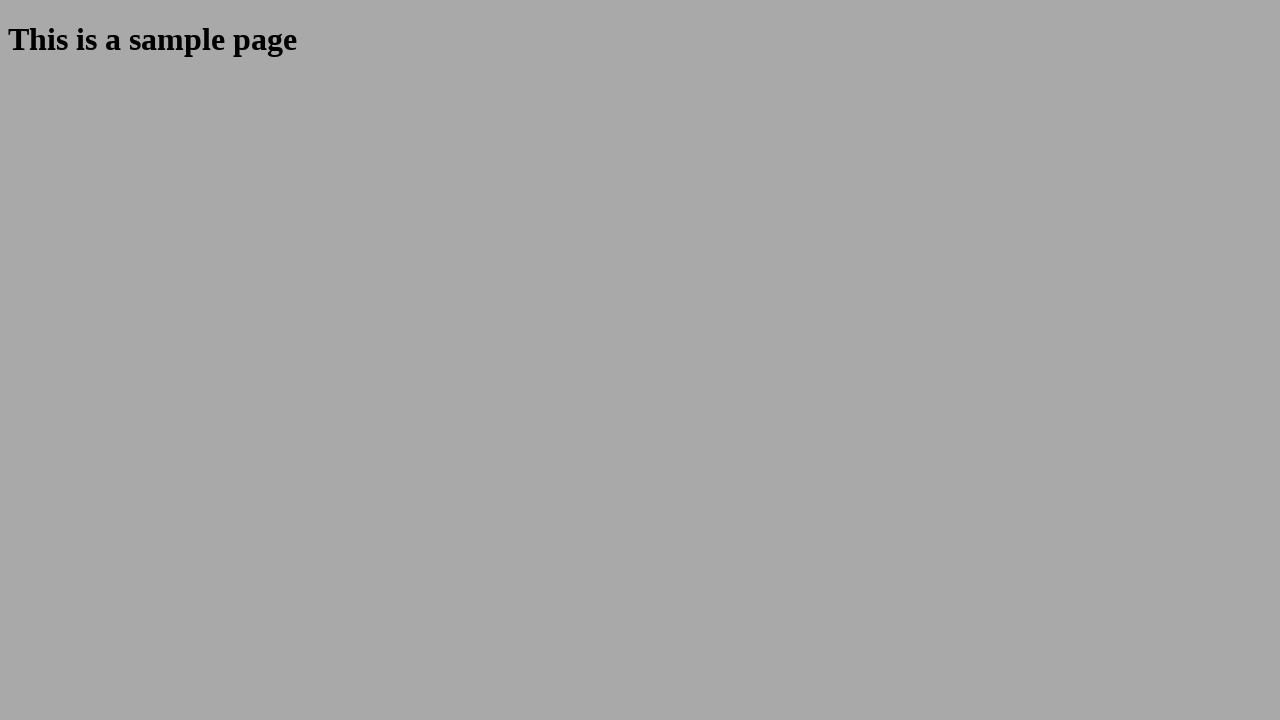

Printed heading text: 'This is a sample page'
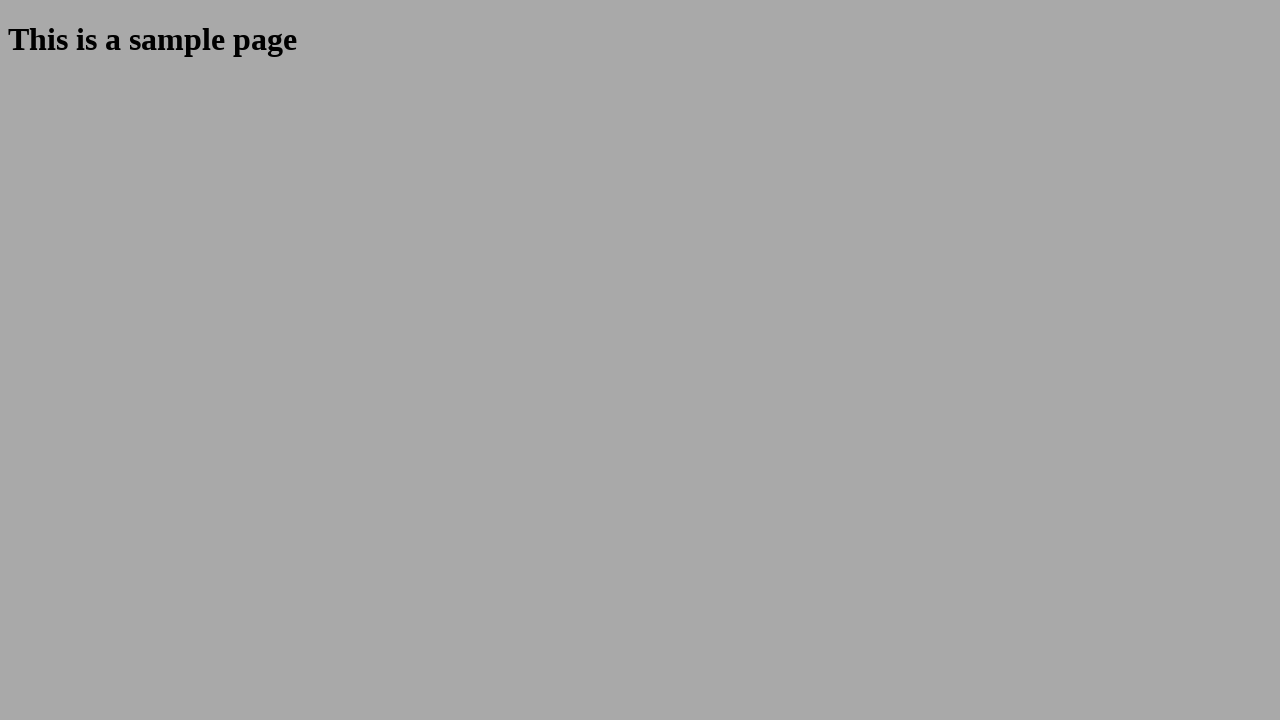

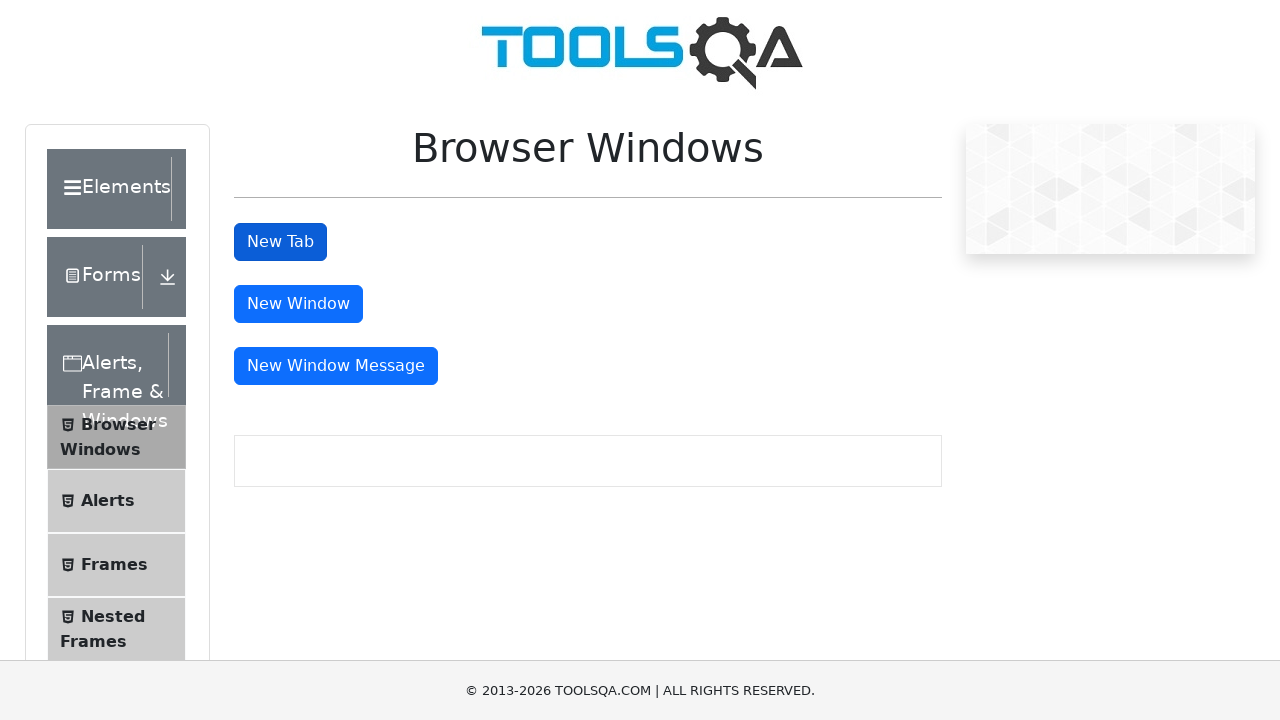